Navigates to the imooc.com coding platform homepage and clicks on the first course card to view course details.

Starting URL: https://coding.imooc.com/

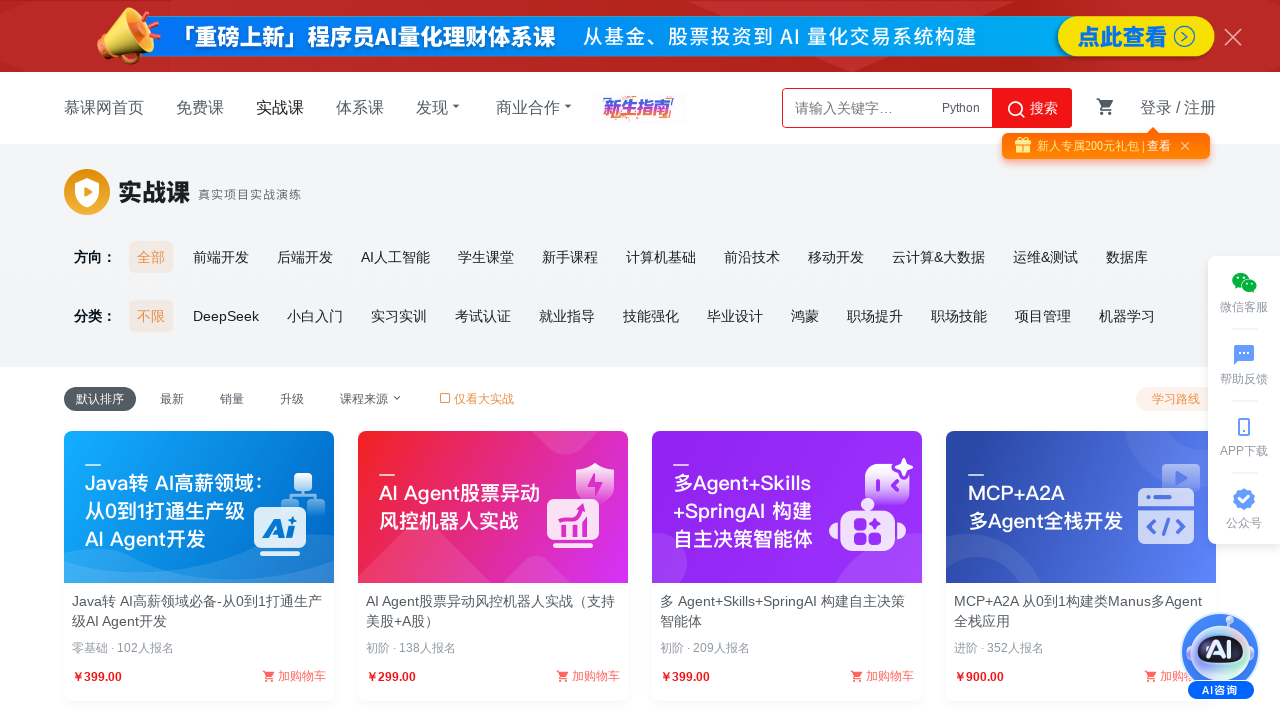

Course cards loaded on imooc.com homepage
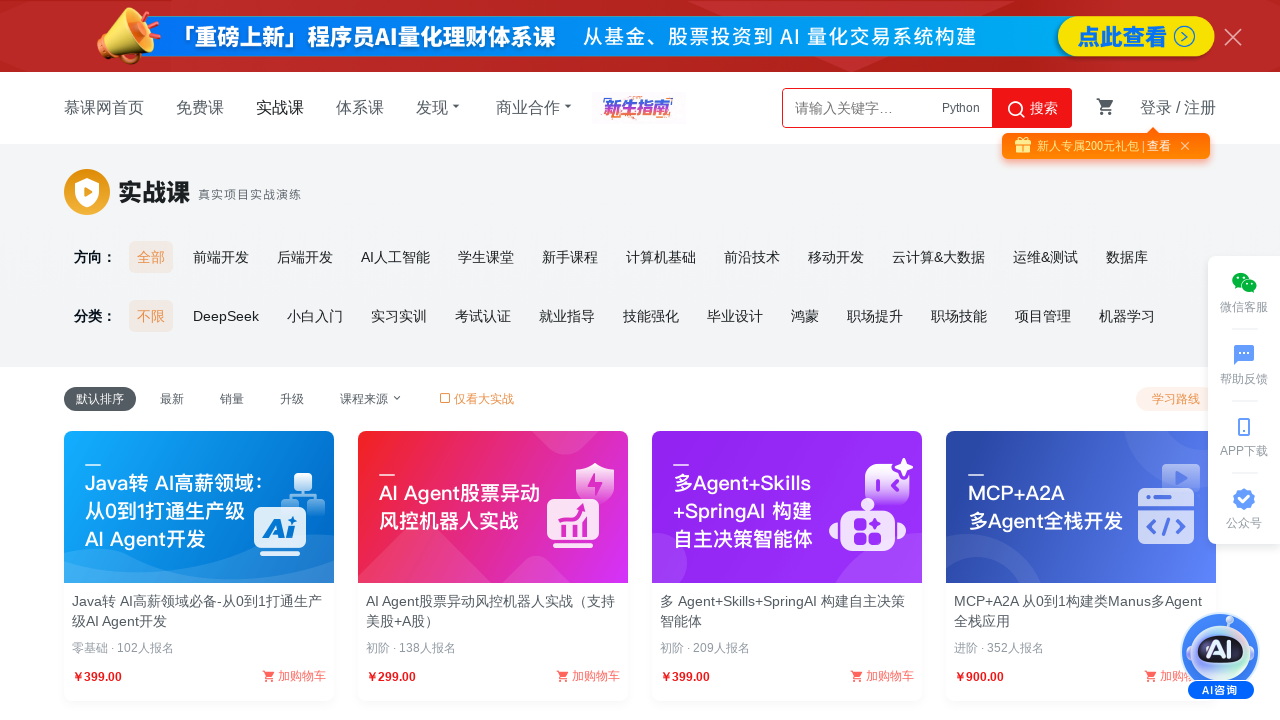

Clicked on the first course card at (199, 563) on .course-card a
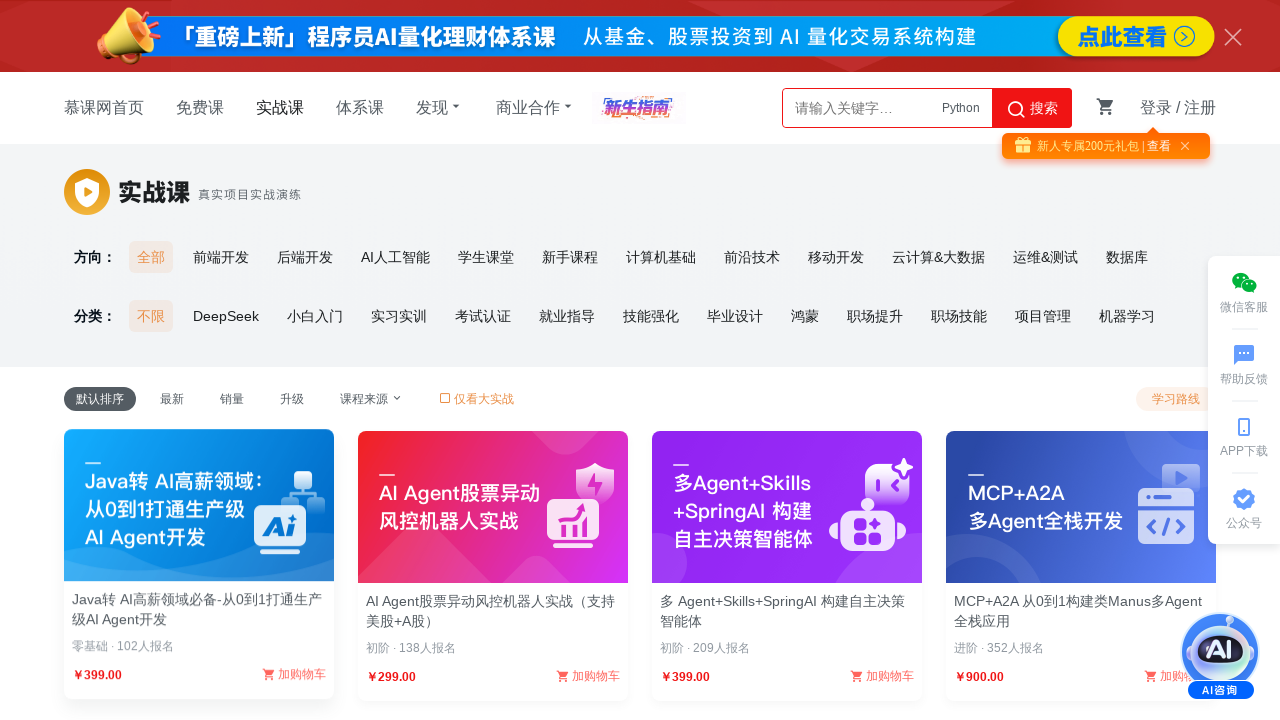

Course details page loaded and DOM content ready
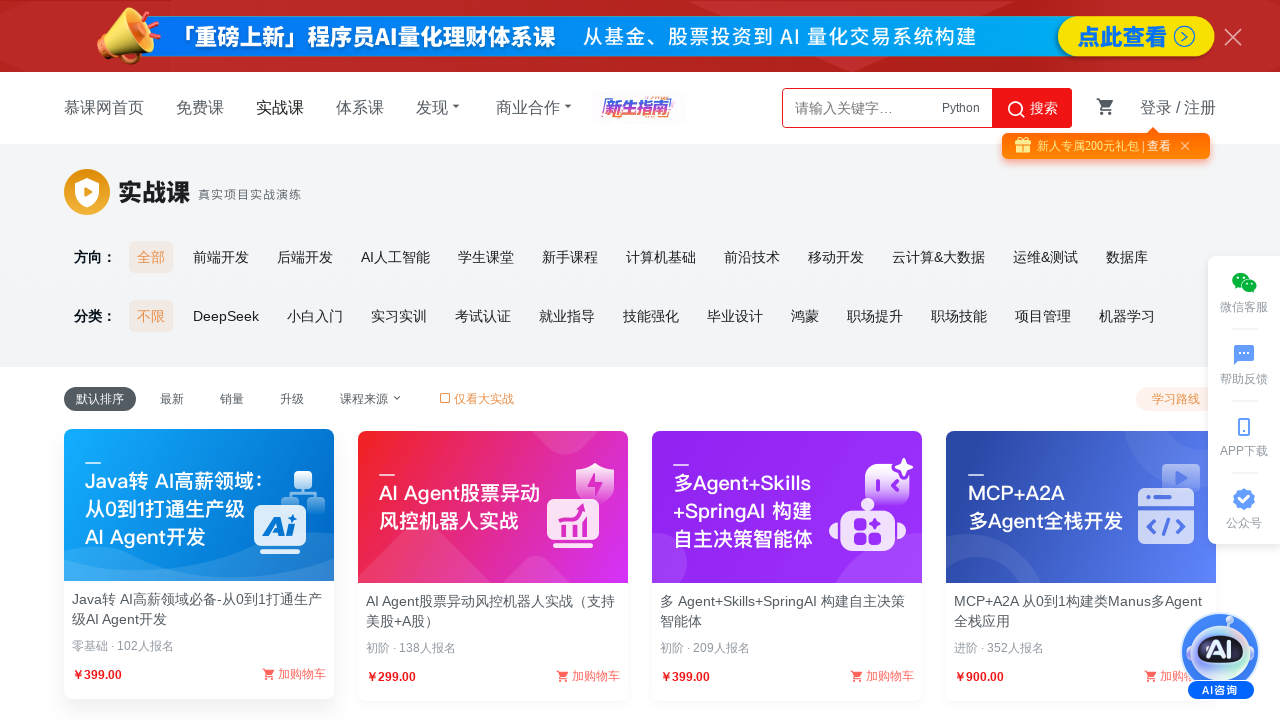

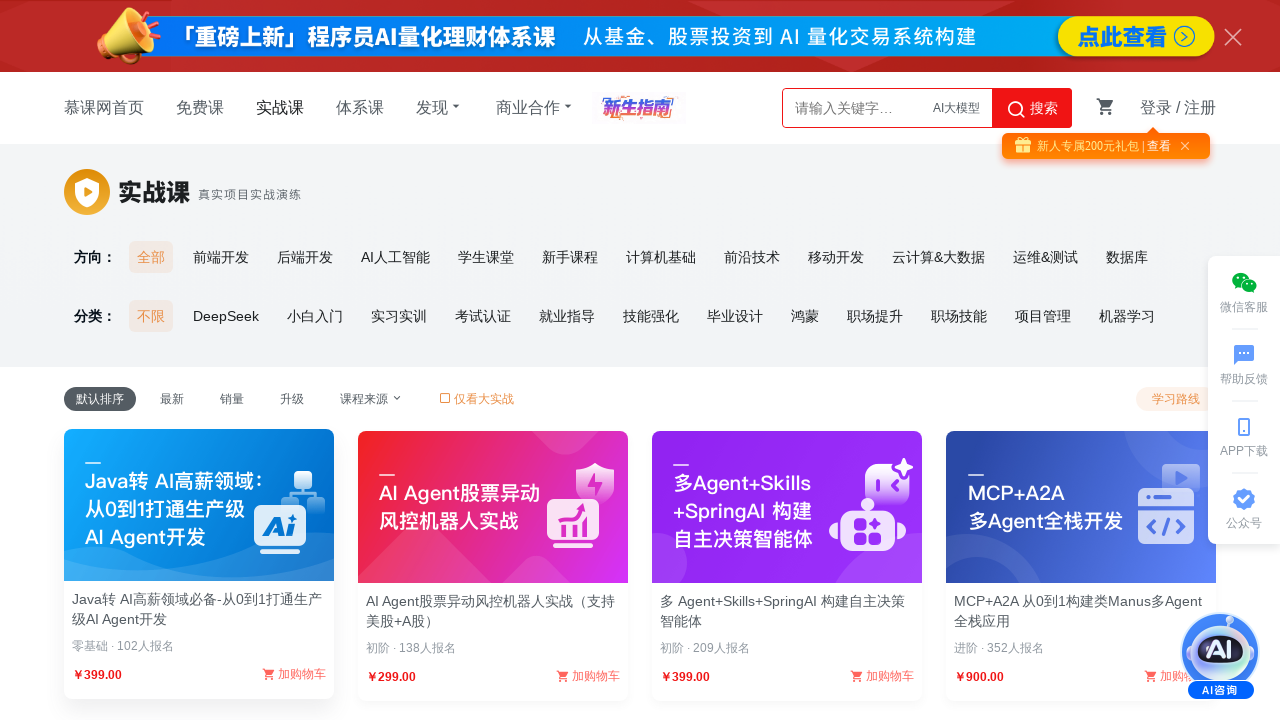